Tests the add/remove elements functionality by clicking the "Add Element" button multiple times, verifying elements are created, then deleting some elements and verifying the count updates correctly.

Starting URL: https://the-internet.herokuapp.com/add_remove_elements/

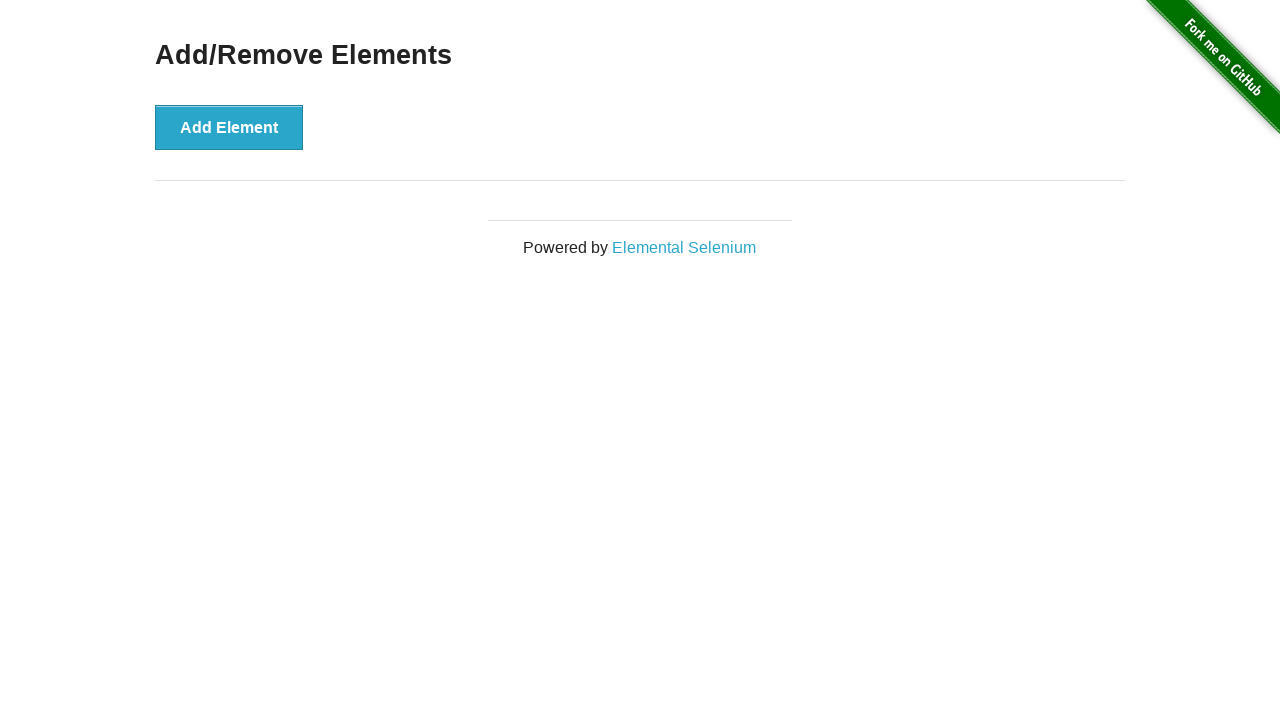

Waited for Add Element button to load
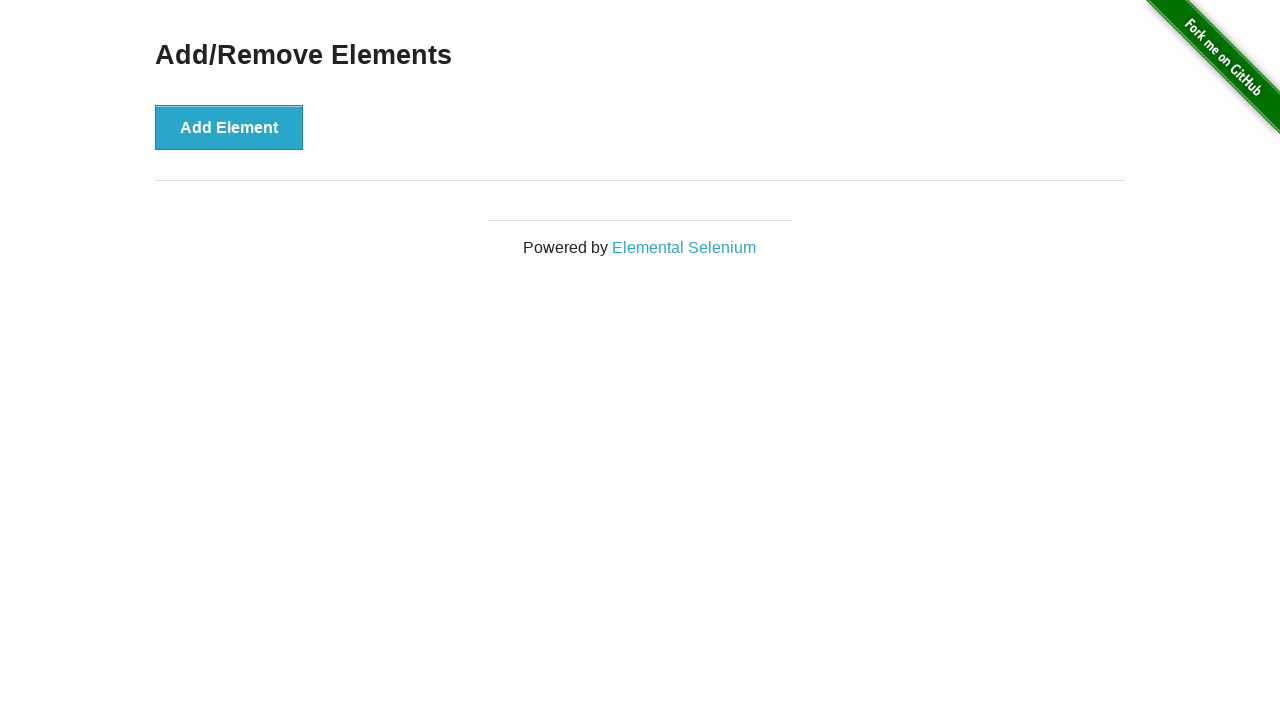

Clicked Add Element button (iteration 1/5) at (229, 127) on div button >> nth=0
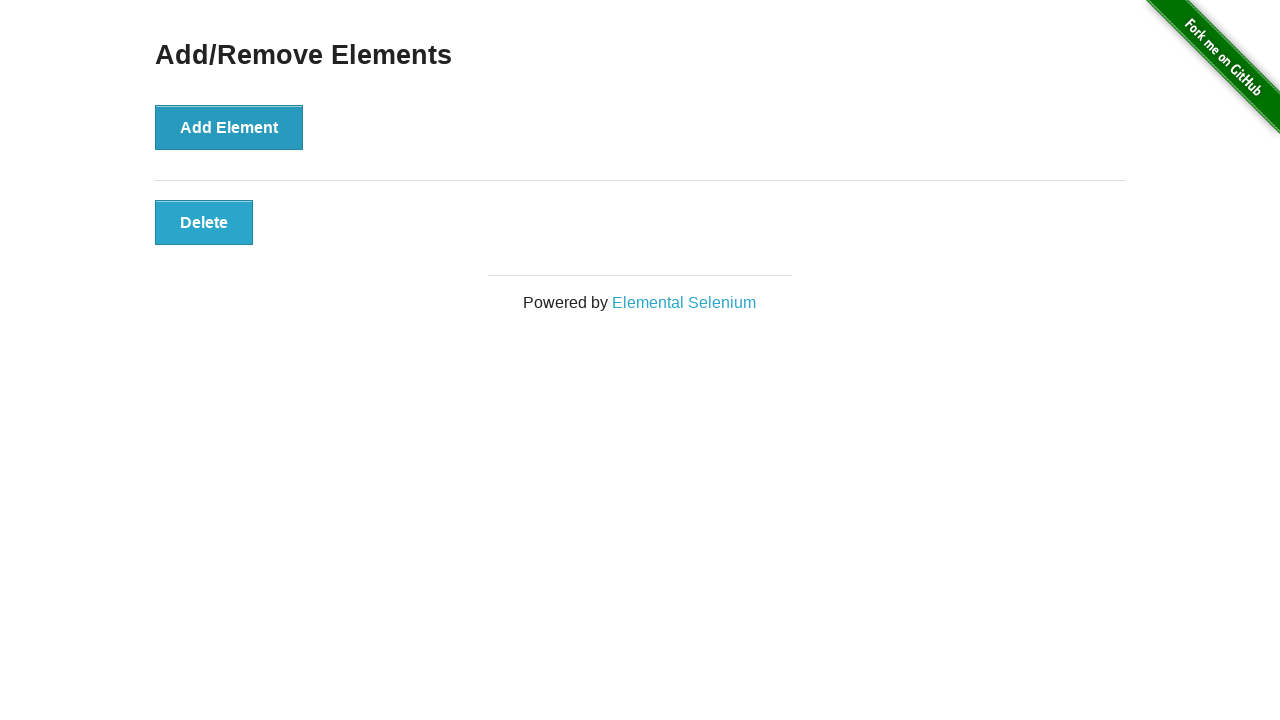

Clicked Add Element button (iteration 2/5) at (229, 127) on div button >> nth=0
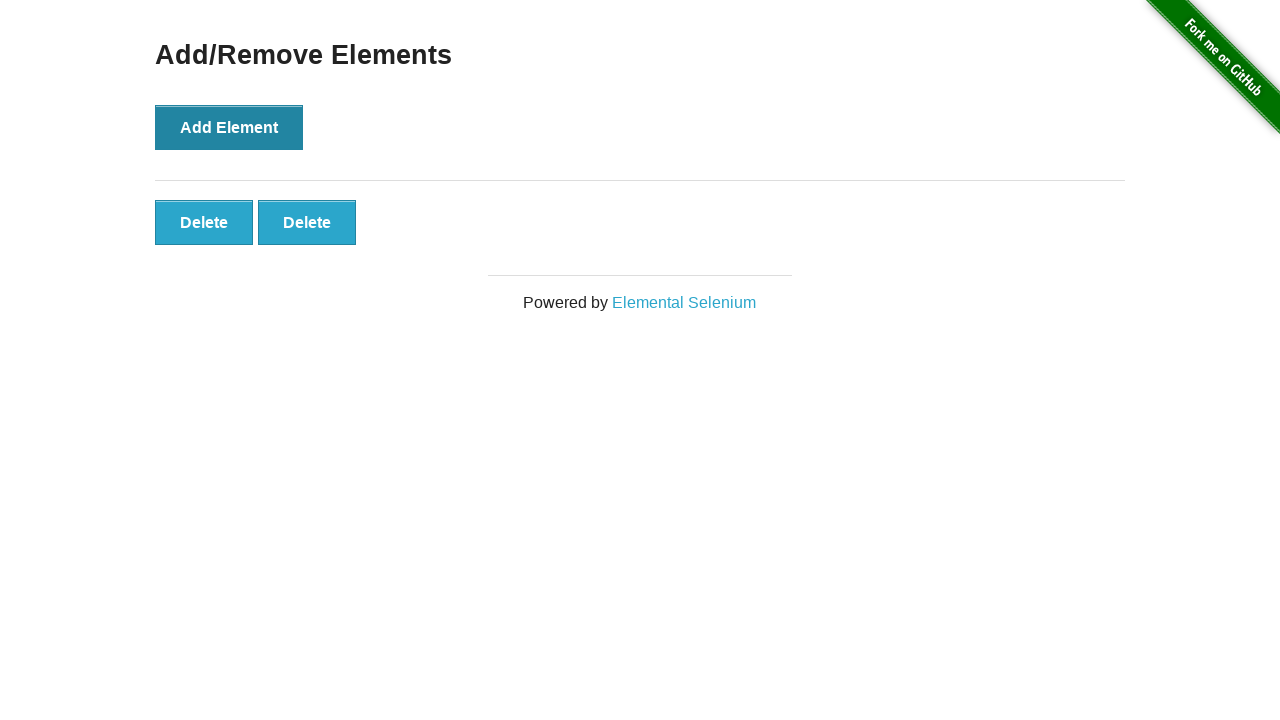

Clicked Add Element button (iteration 3/5) at (229, 127) on div button >> nth=0
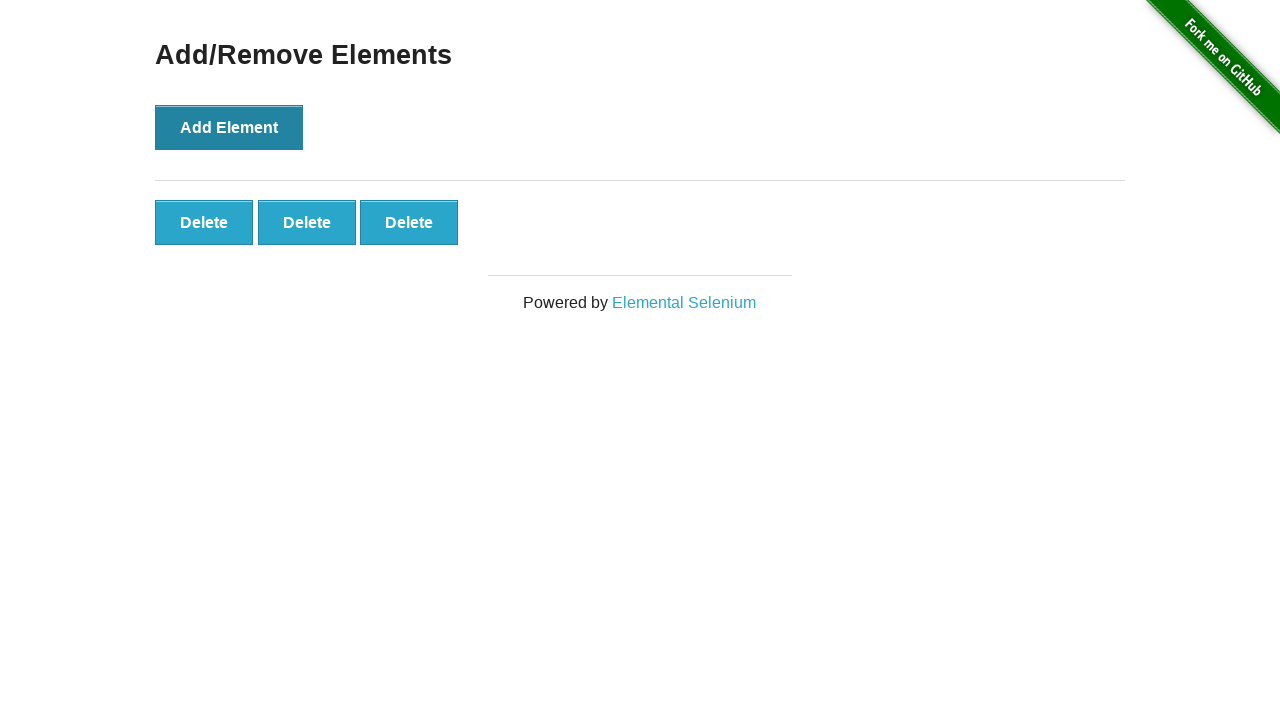

Clicked Add Element button (iteration 4/5) at (229, 127) on div button >> nth=0
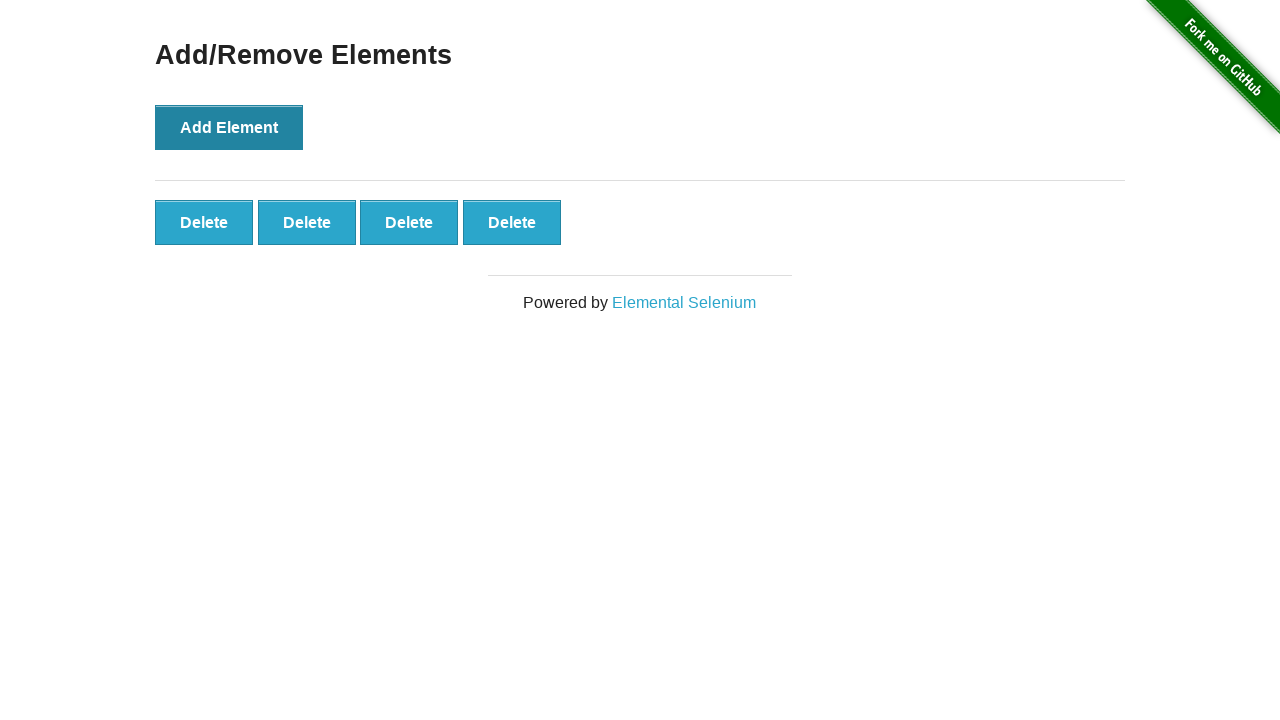

Clicked Add Element button (iteration 5/5) at (229, 127) on div button >> nth=0
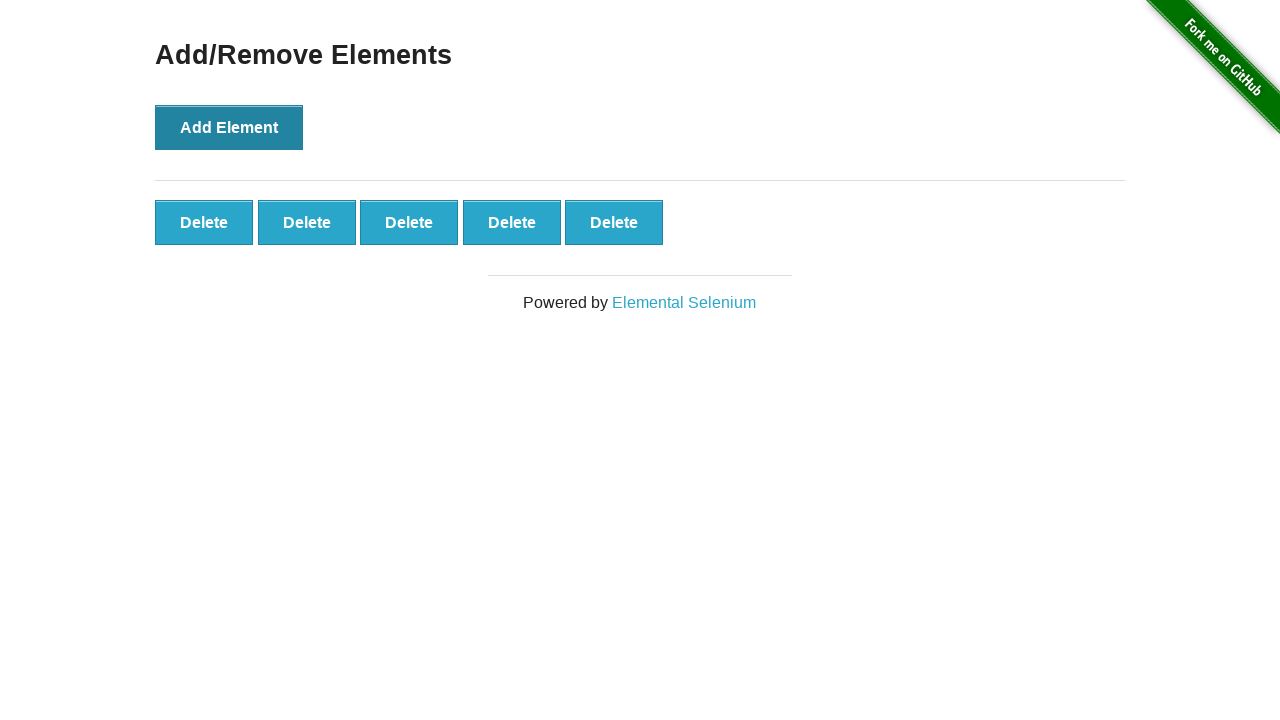

Waited for delete buttons to appear
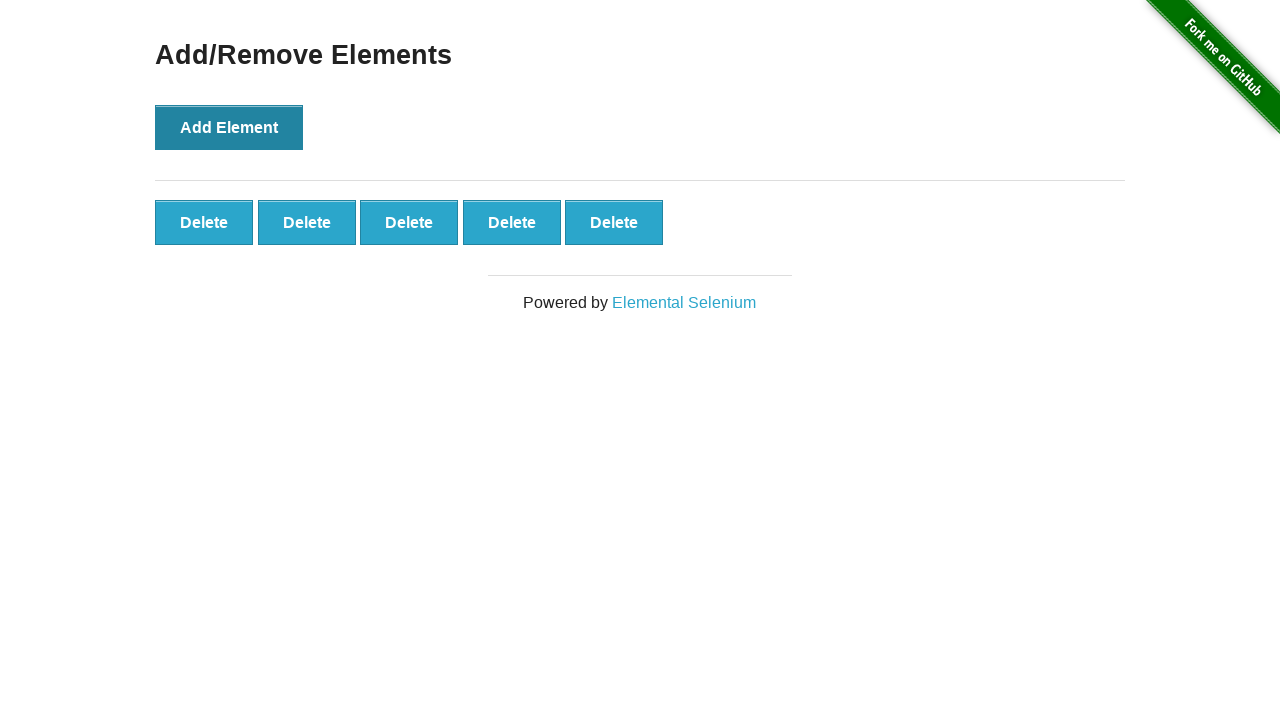

Verified 5 delete buttons are present
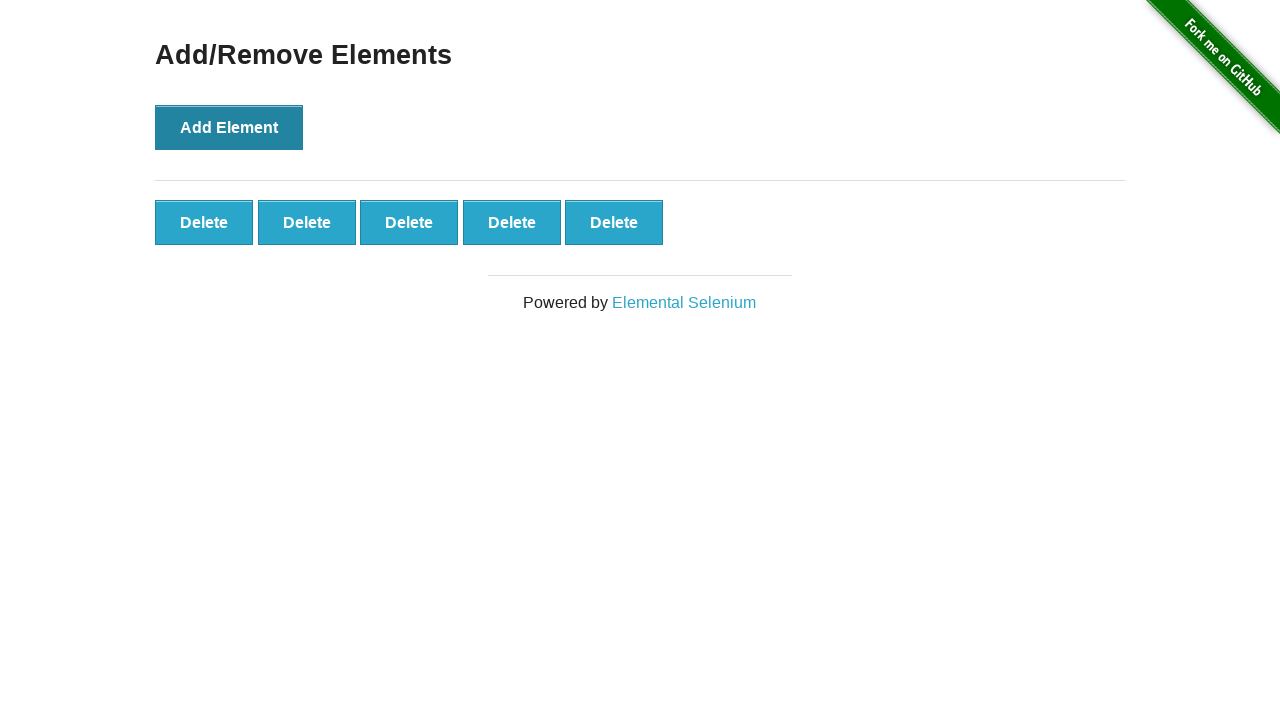

Clicked delete button (iteration 1/3) at (204, 222) on #elements button >> nth=0
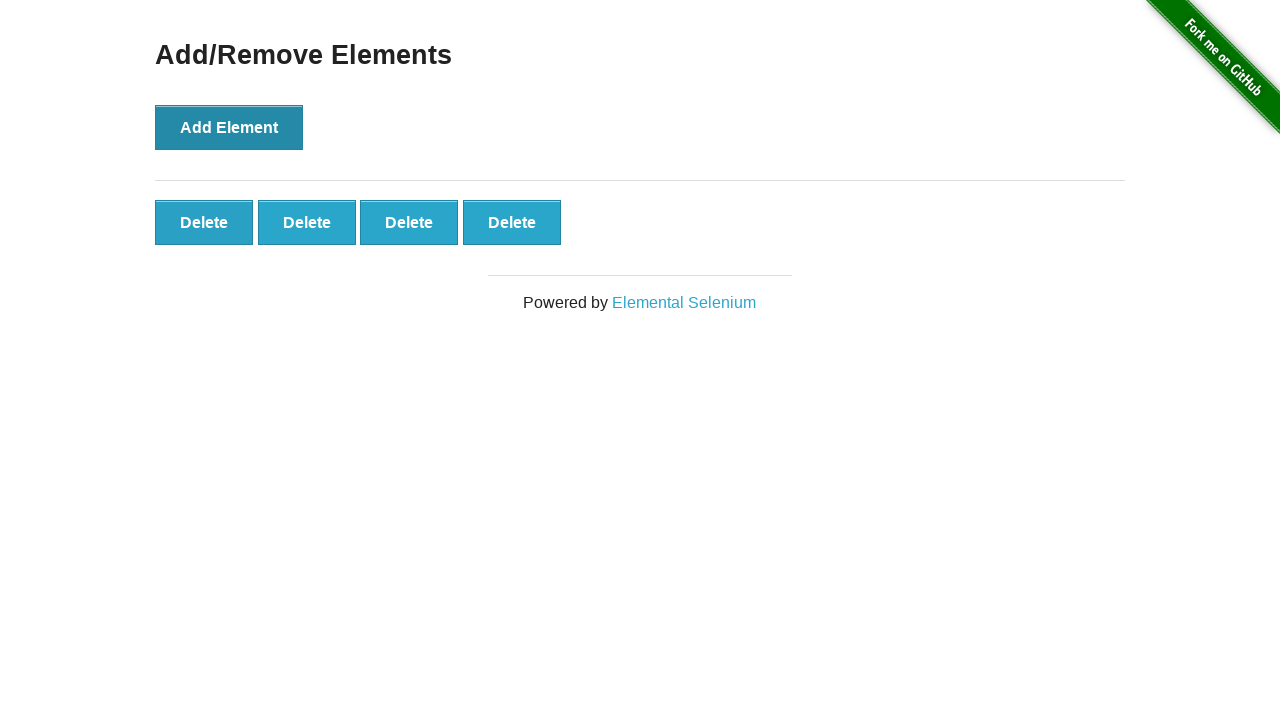

Waited for DOM update after deletion
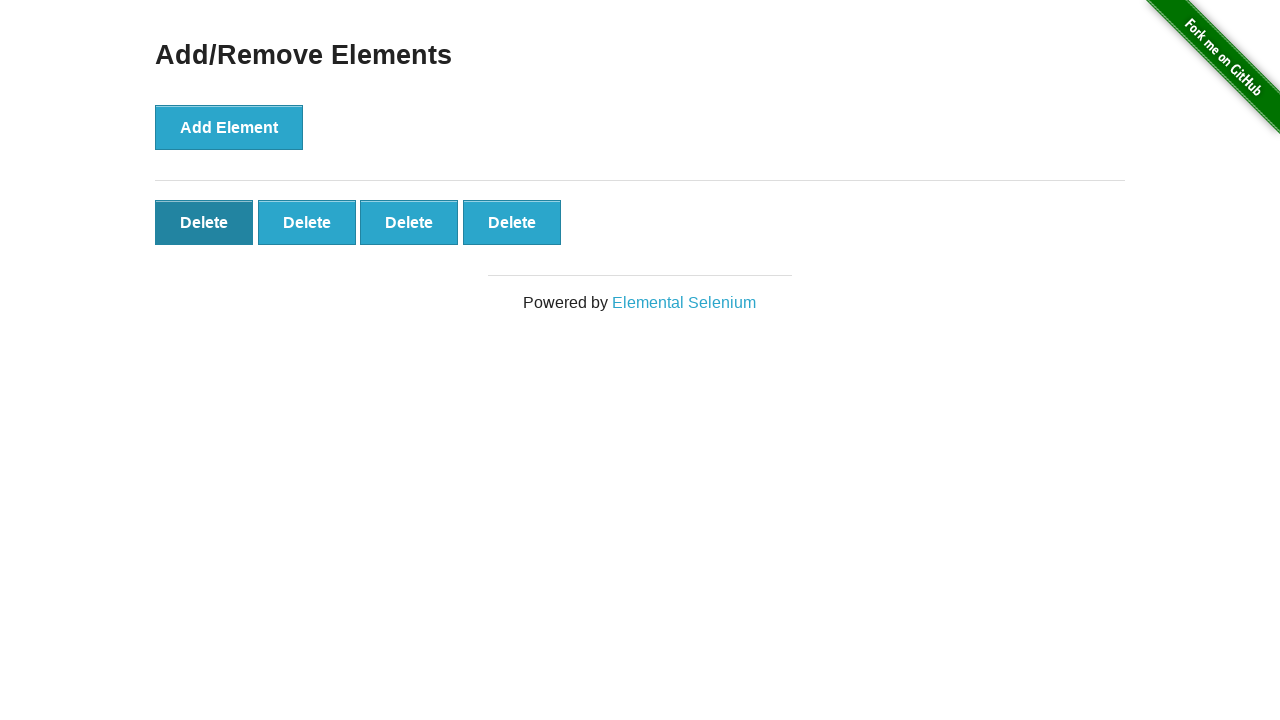

Clicked delete button (iteration 2/3) at (204, 222) on #elements button >> nth=0
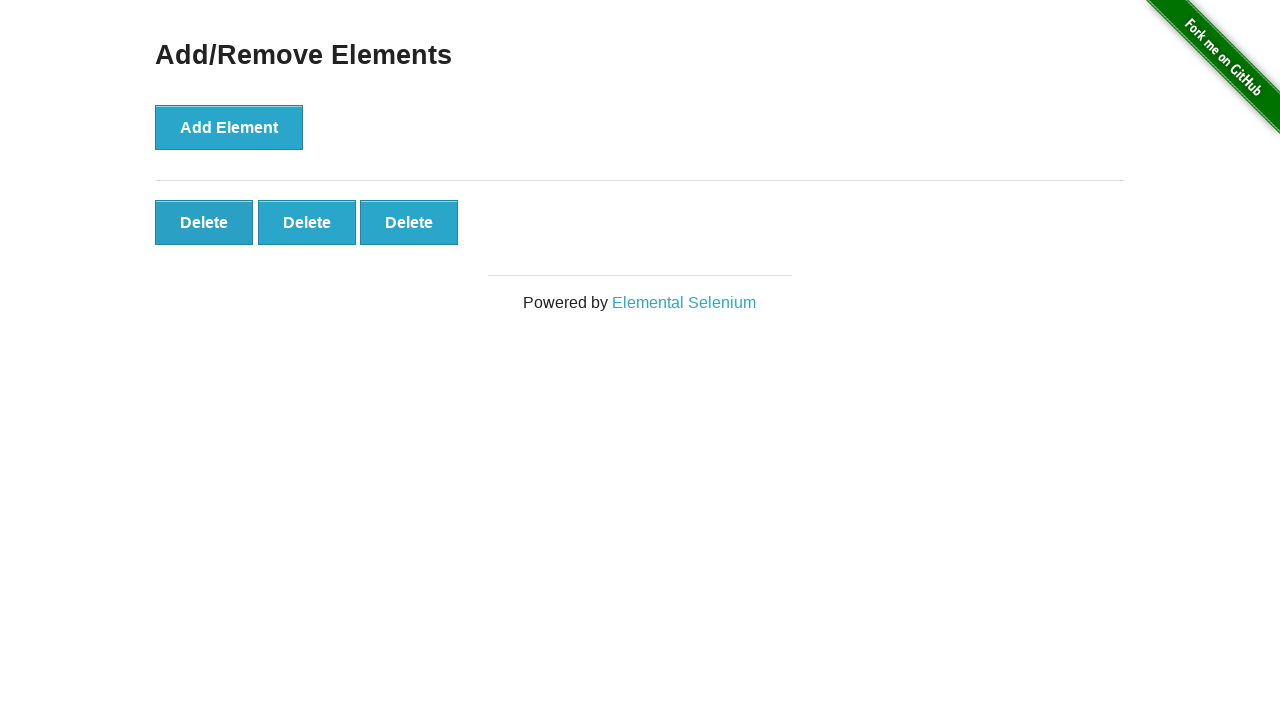

Waited for DOM update after deletion
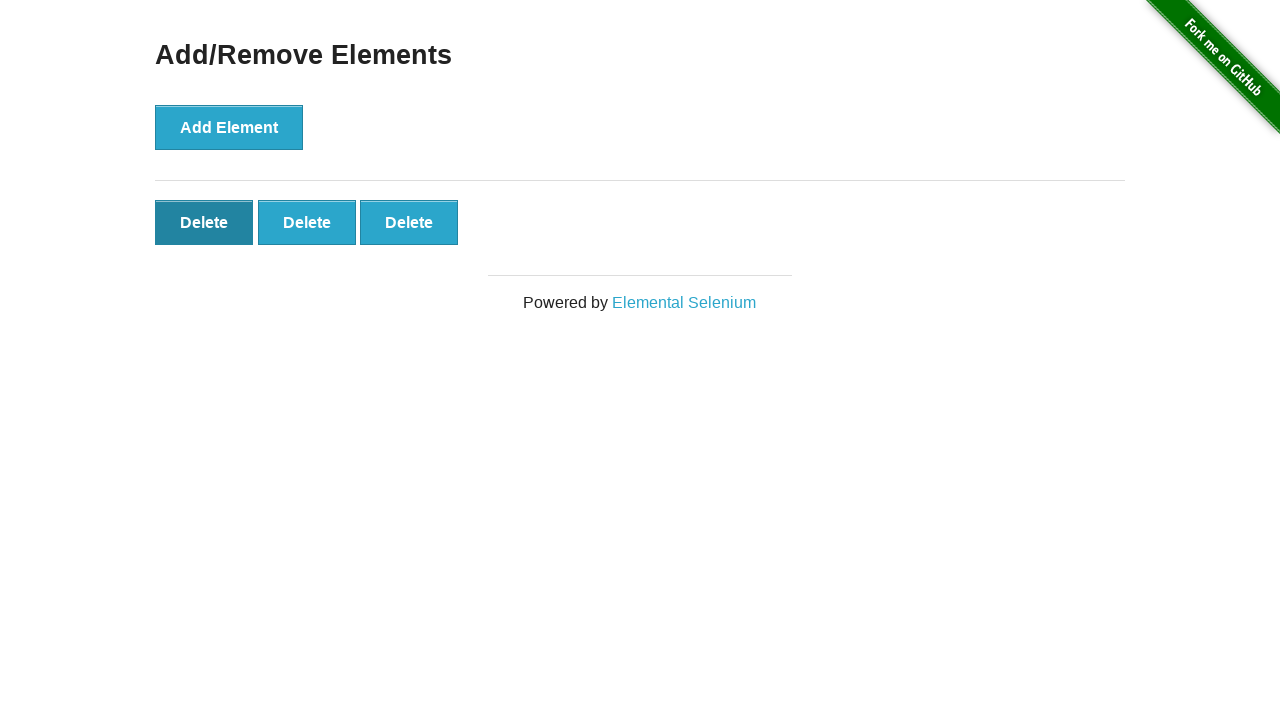

Clicked delete button (iteration 3/3) at (204, 222) on #elements button >> nth=0
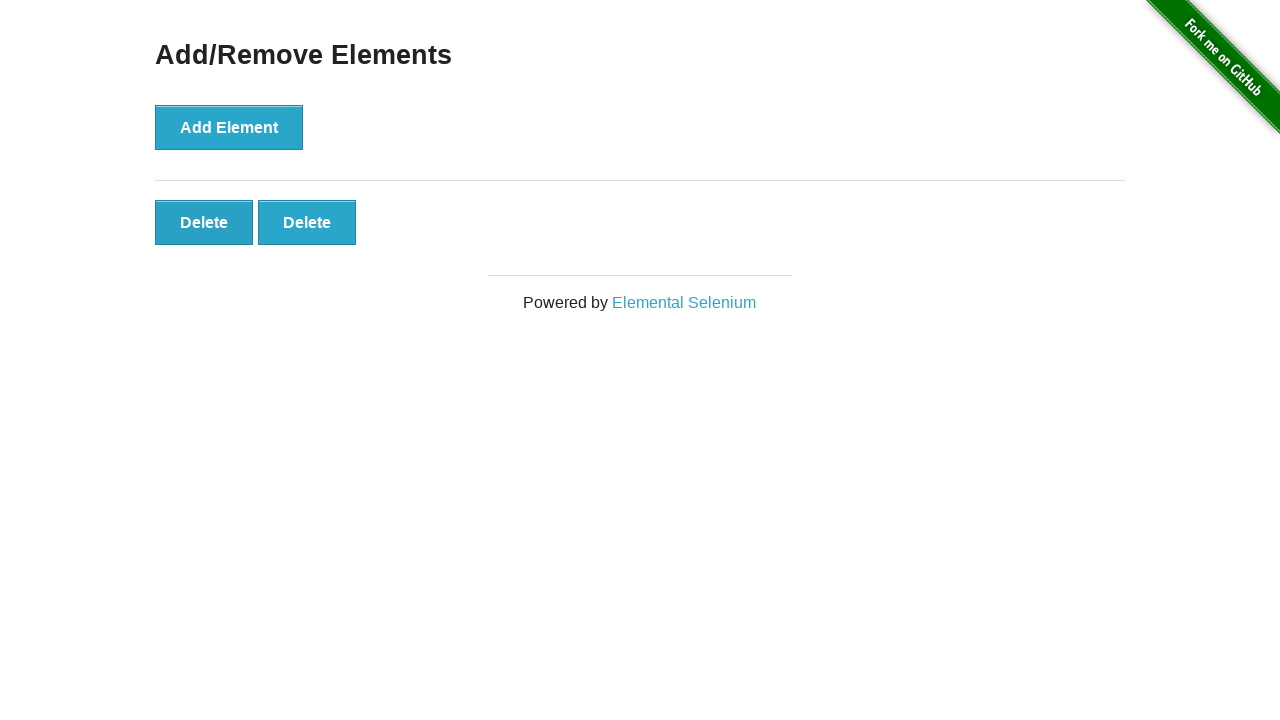

Waited for DOM update after deletion
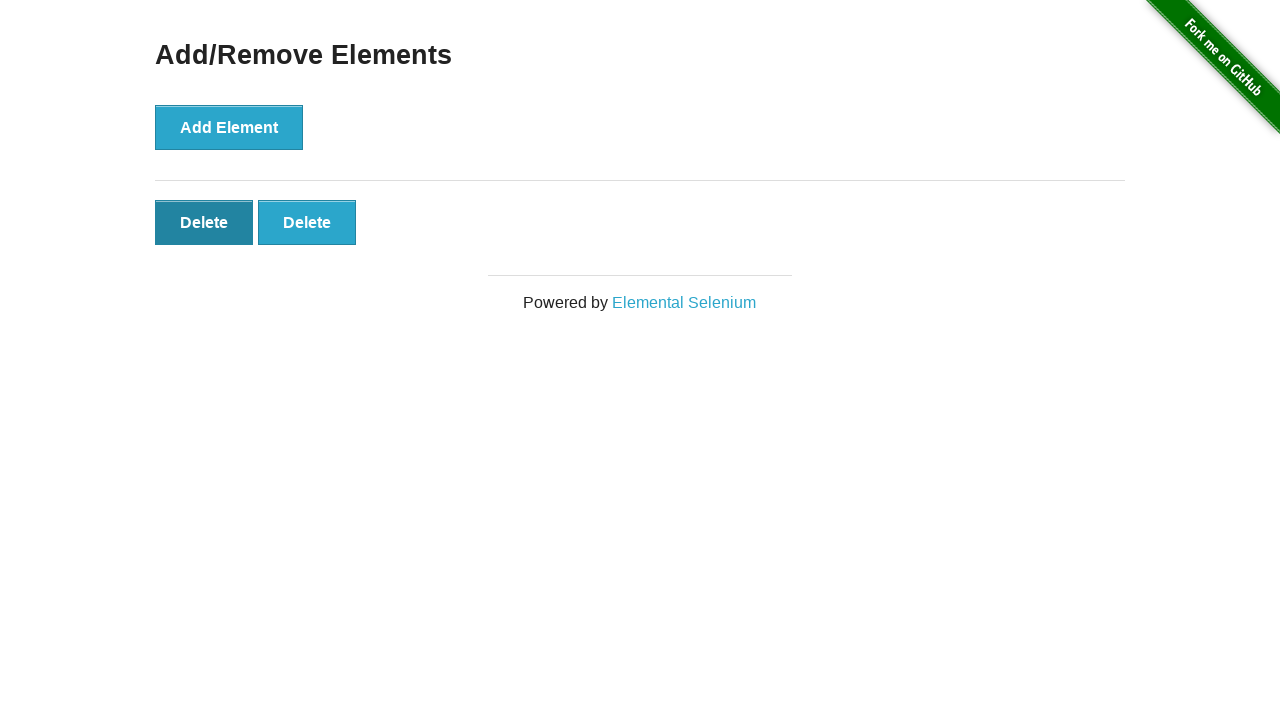

Verified 2 elements remain after deletions
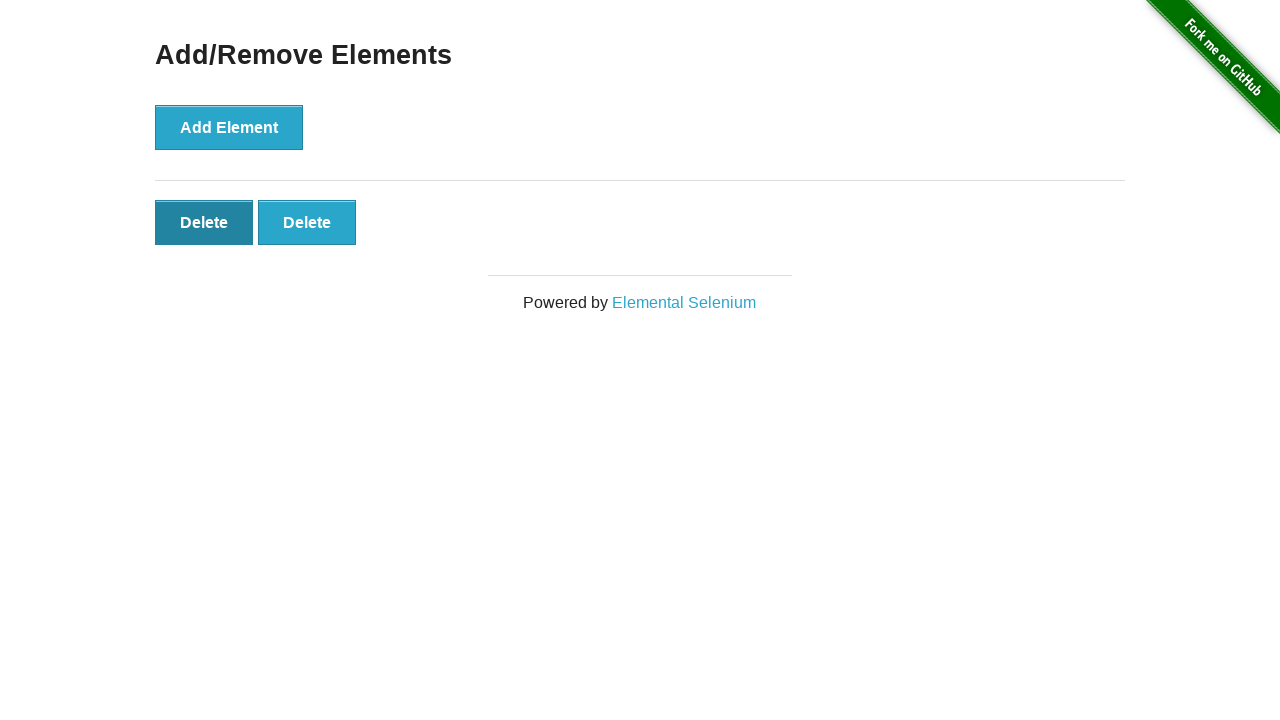

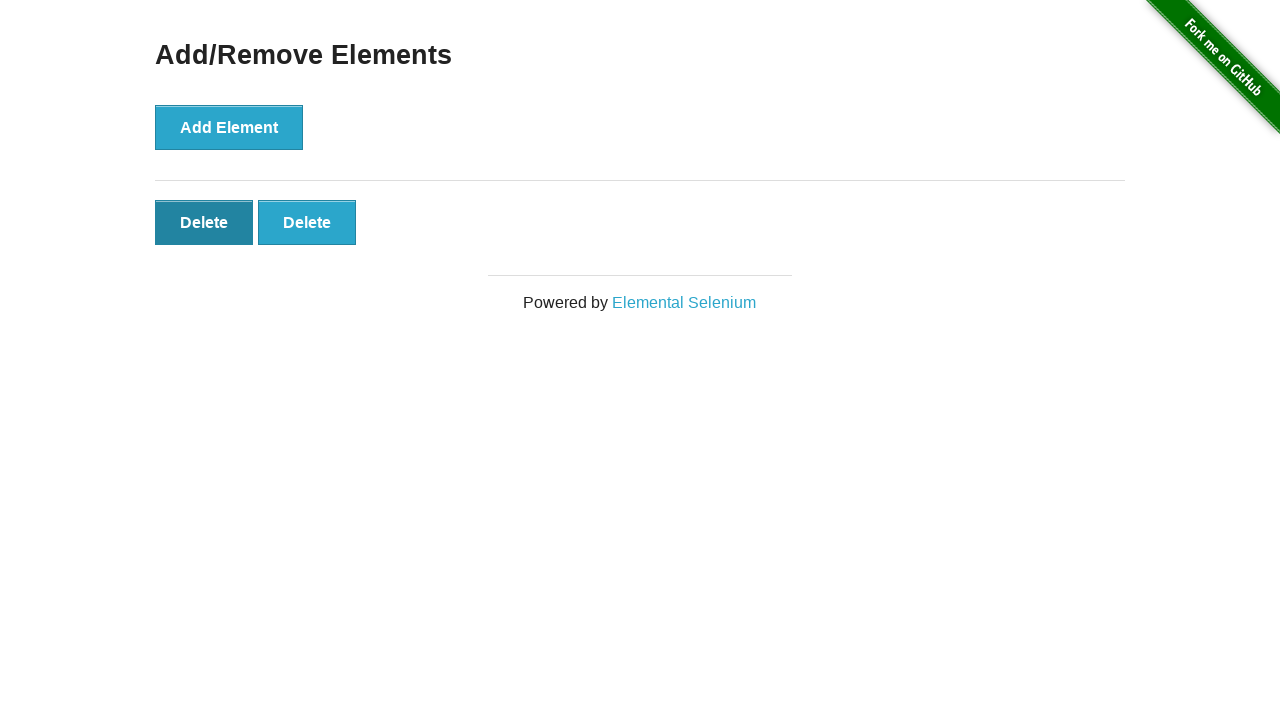